Tests checkbox element status by verifying visibility, enabled state, and selected state, then clicks the checkbox and verifies its selection state changes.

Starting URL: http://samples.gwtproject.org/samples/Showcase/Showcase.html#!CwCheckBox

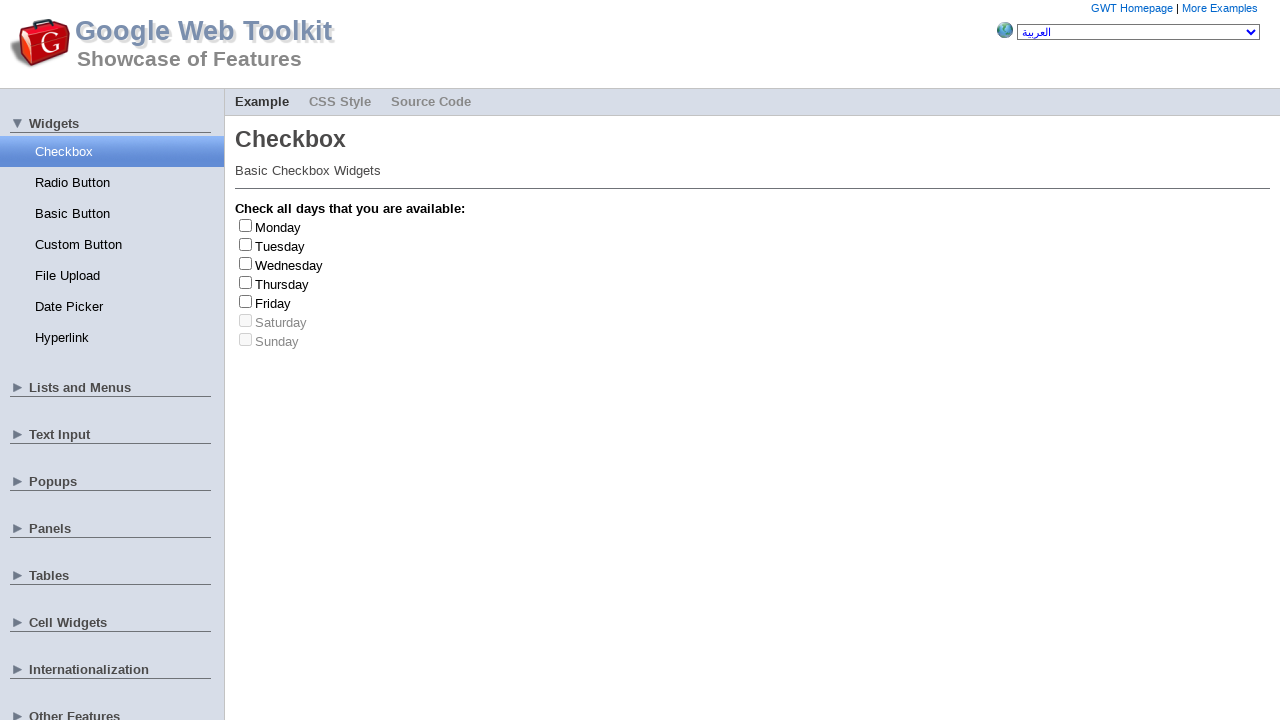

Located the Tuesday checkbox element
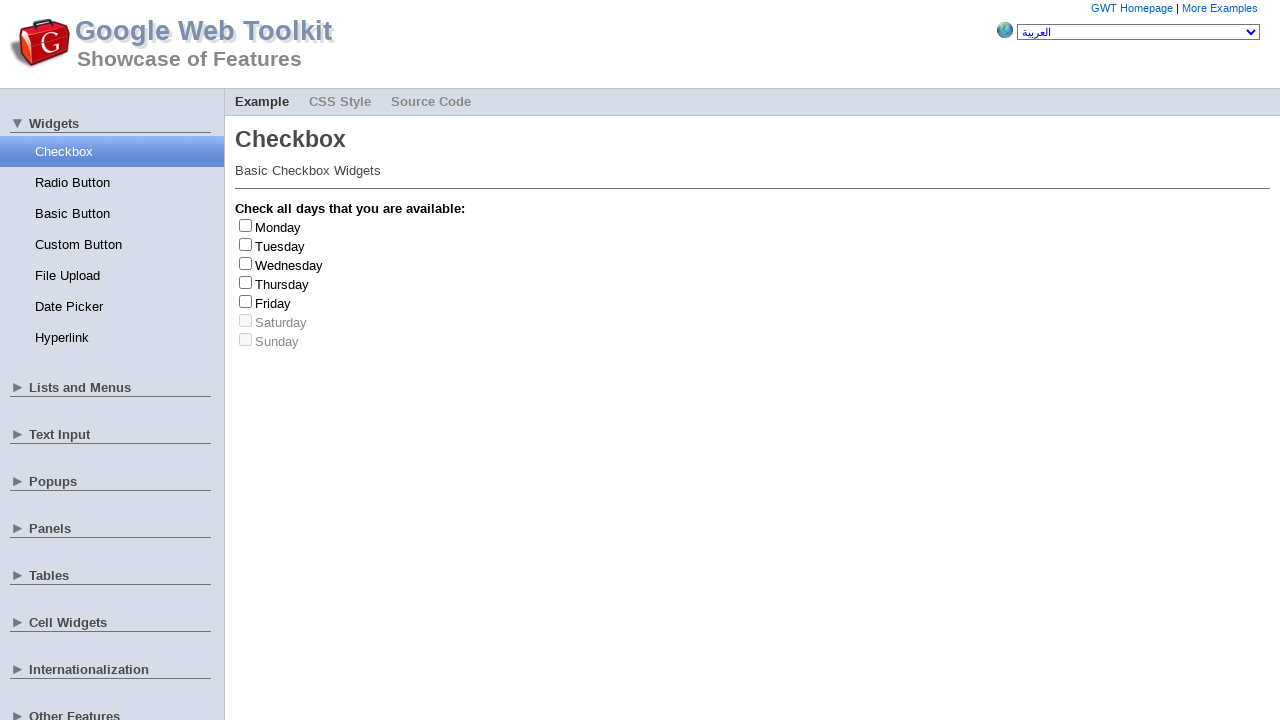

Tuesday checkbox is now visible
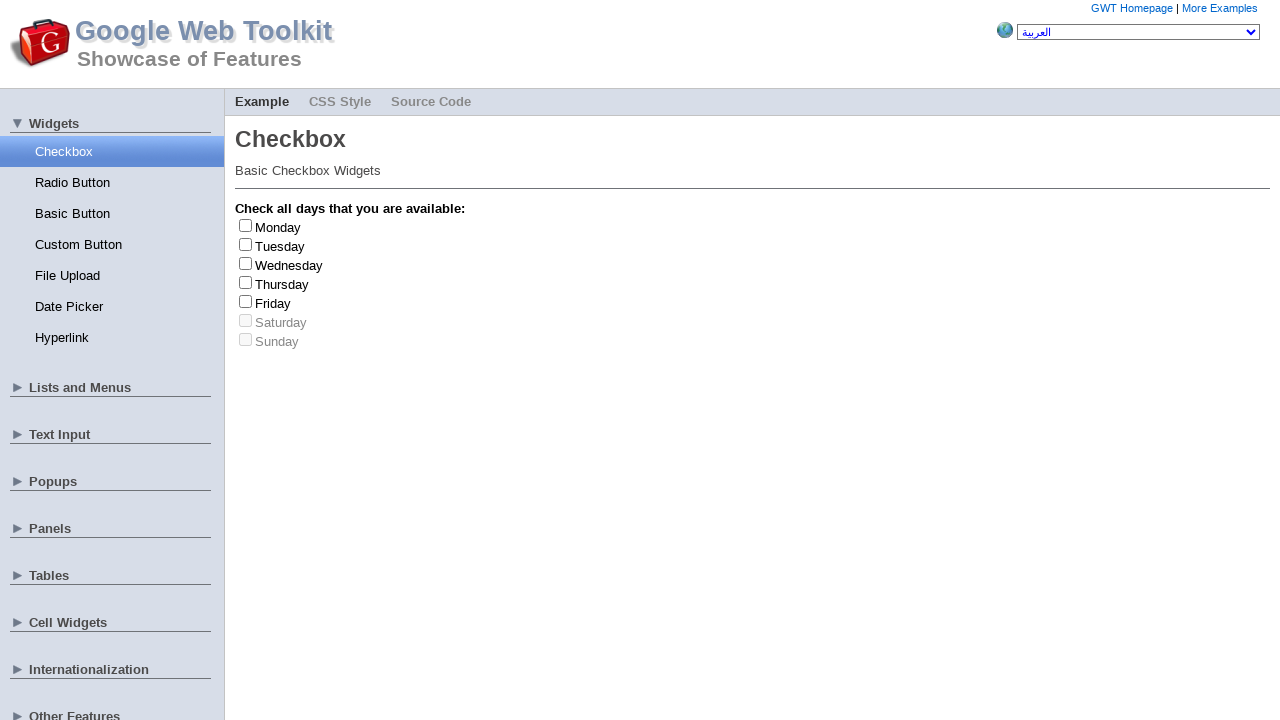

Verified checkbox visibility: True
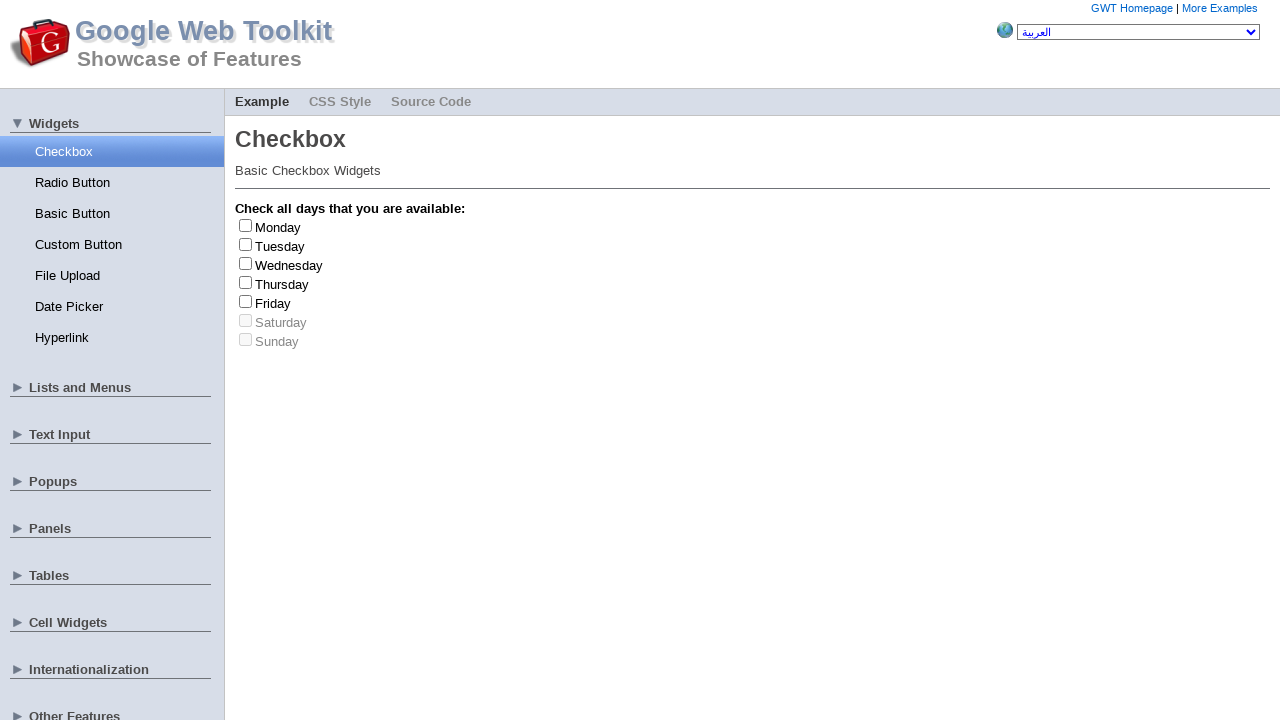

Verified checkbox is enabled: True
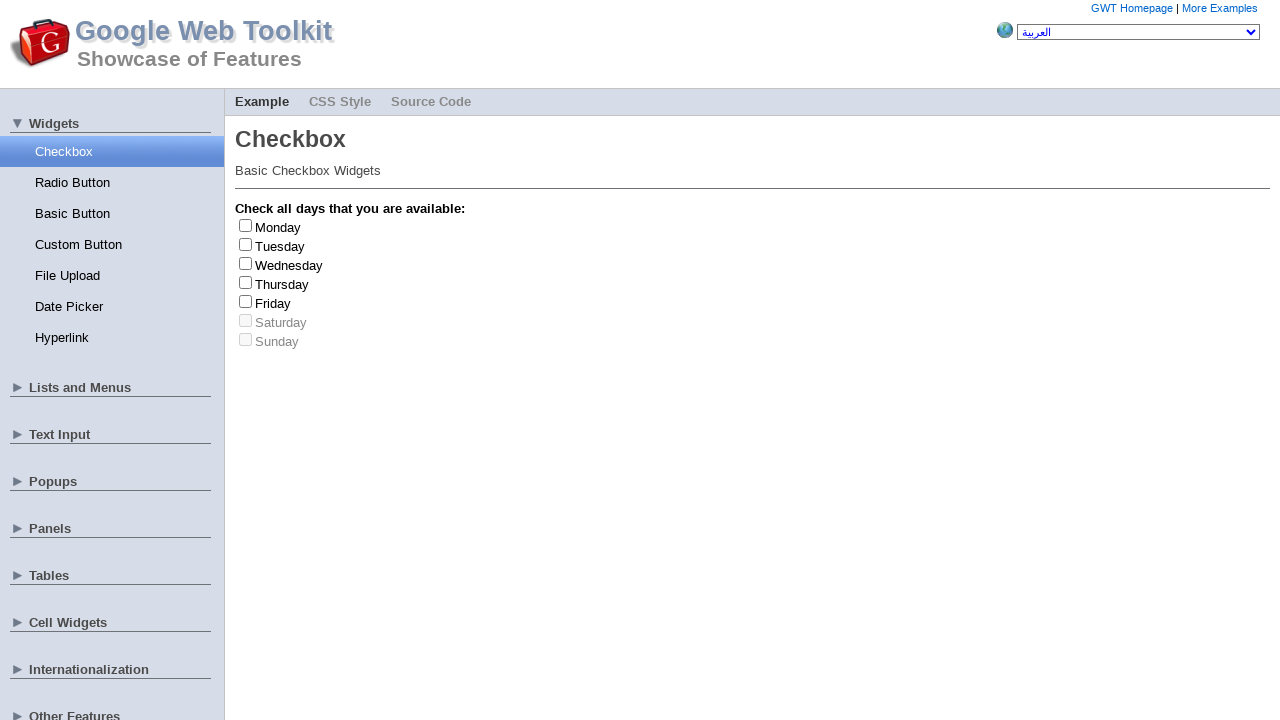

Verified checkbox initial selected state: False
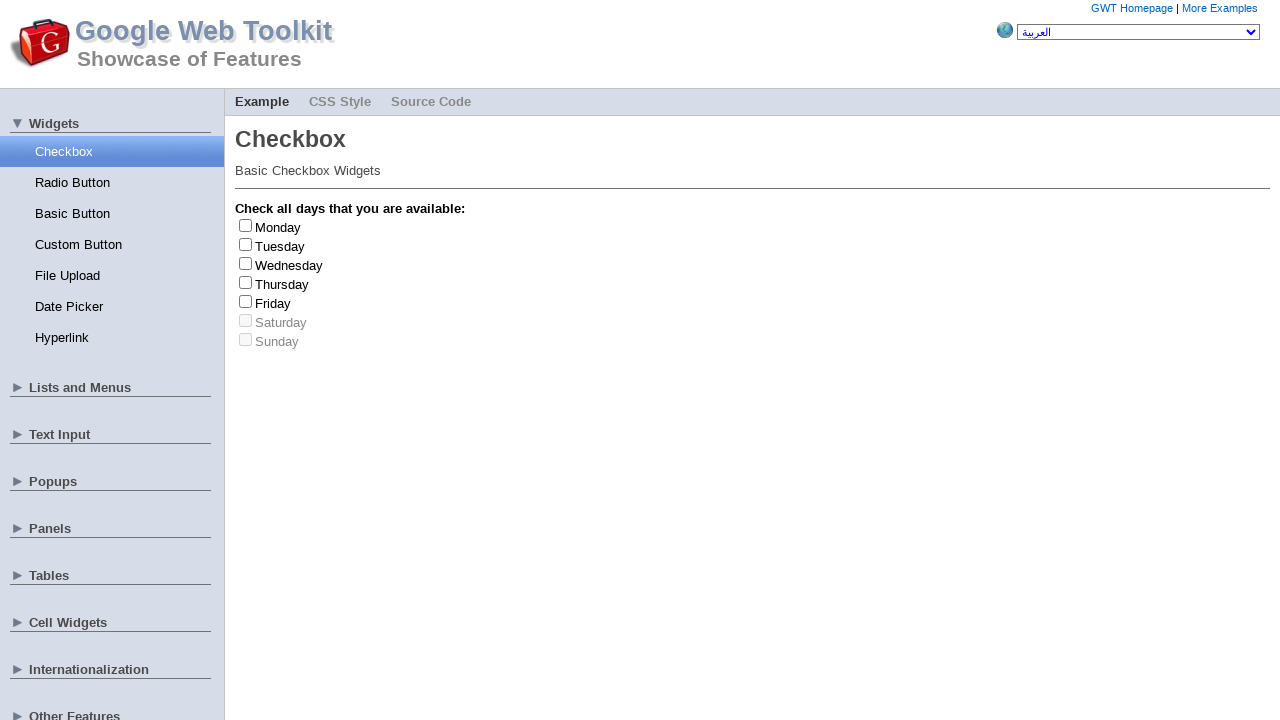

Clicked the Tuesday checkbox to toggle its state at (246, 244) on #gwt-debug-cwCheckBox-Tuesday-input
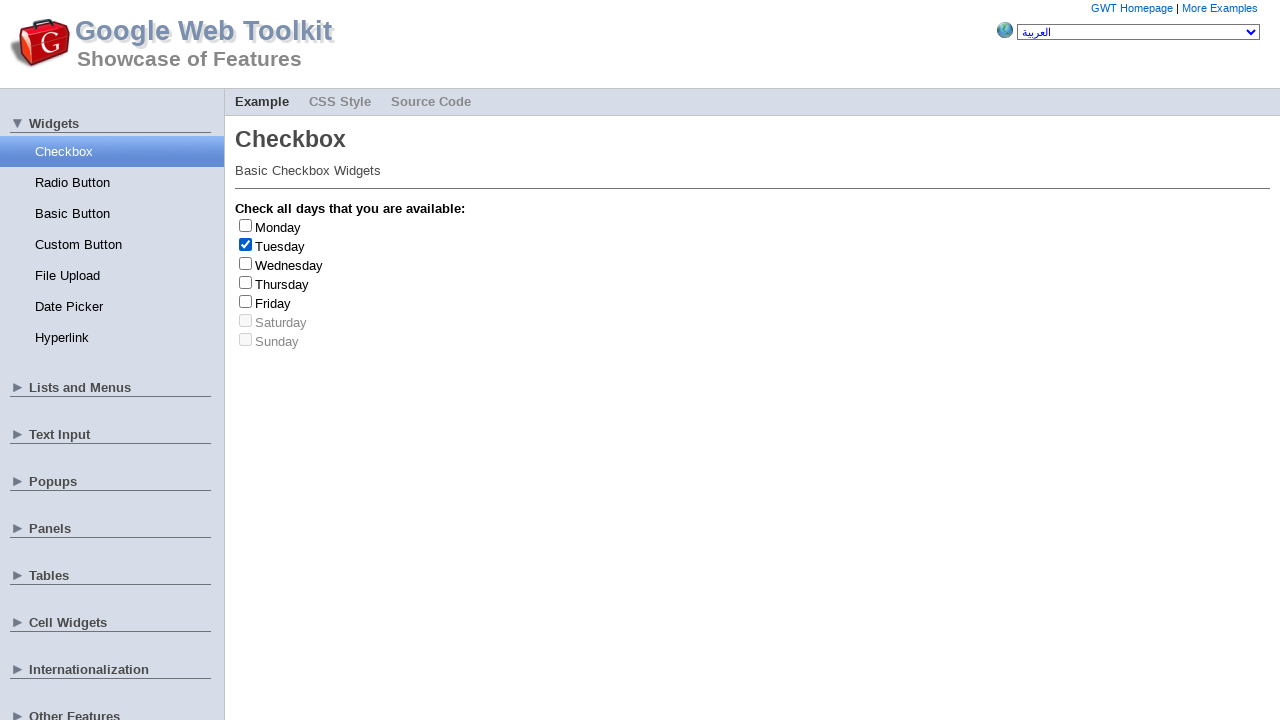

Verified checkbox selected state after click: True
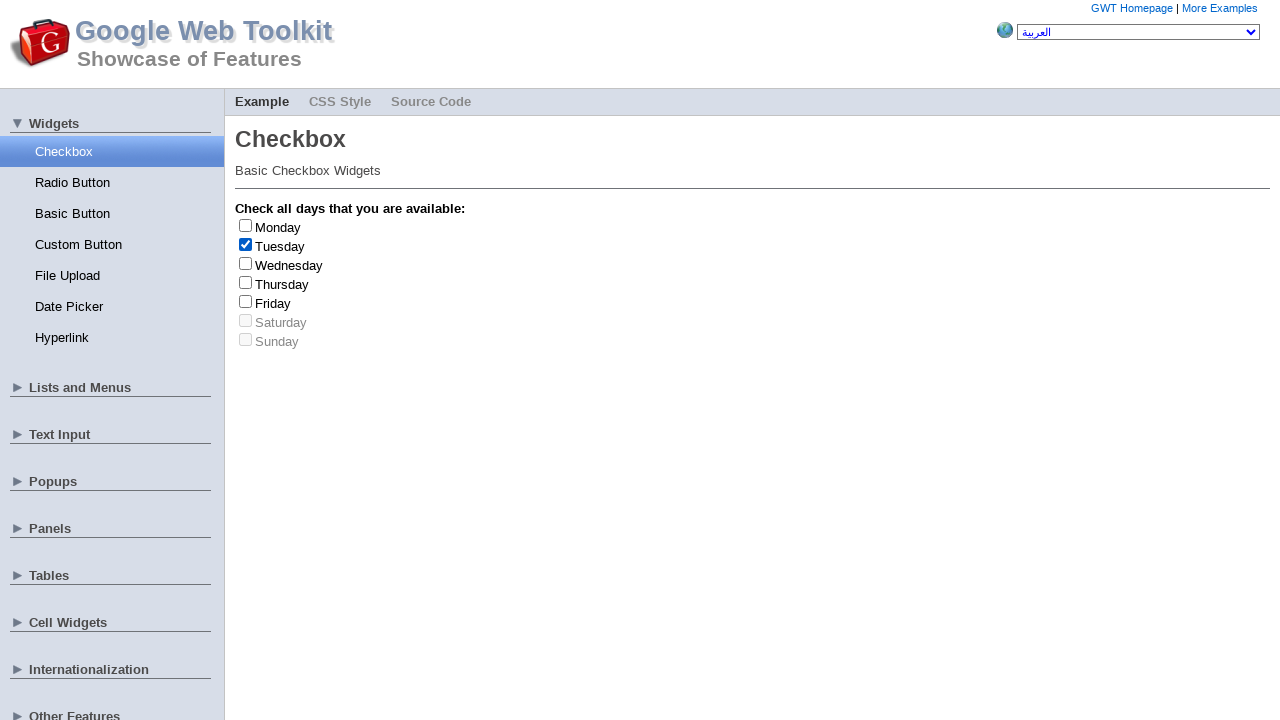

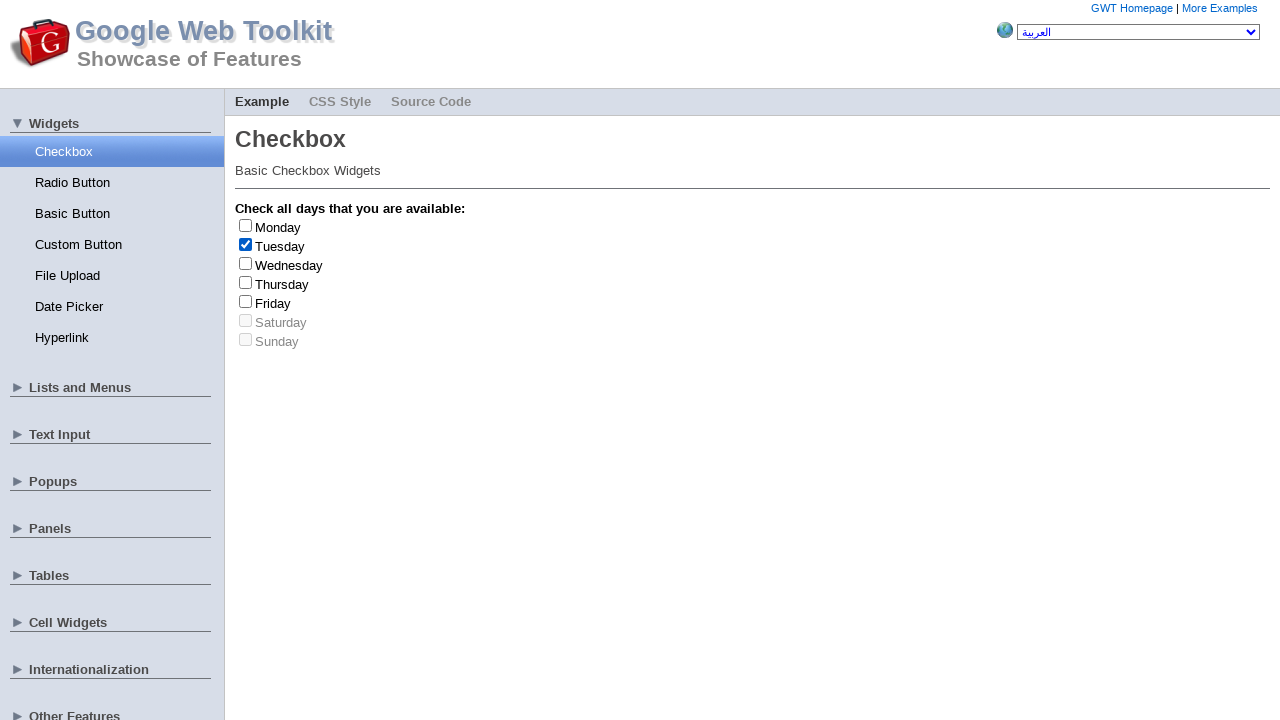